Visits the Checkly homepage and verifies that the page loads successfully by checking the response status code is less than 400.

Starting URL: https://checklyhq.com

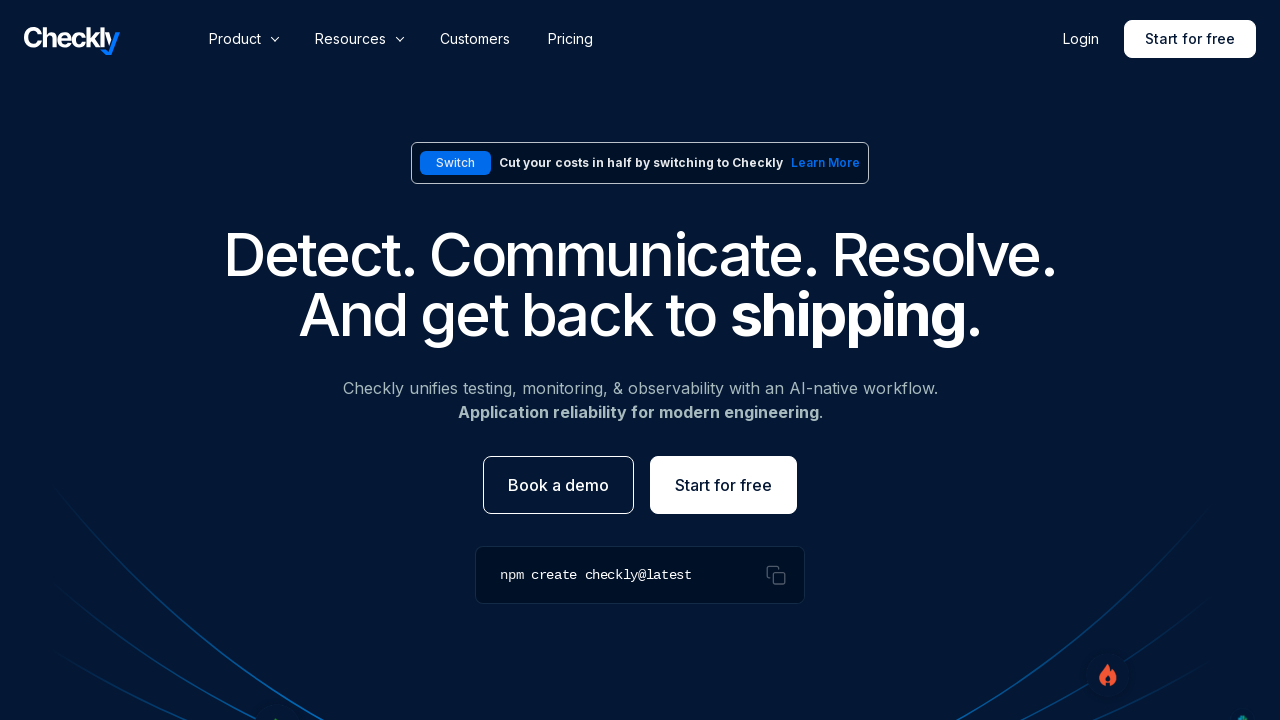

Navigated to Checkly homepage at https://checklyhq.com
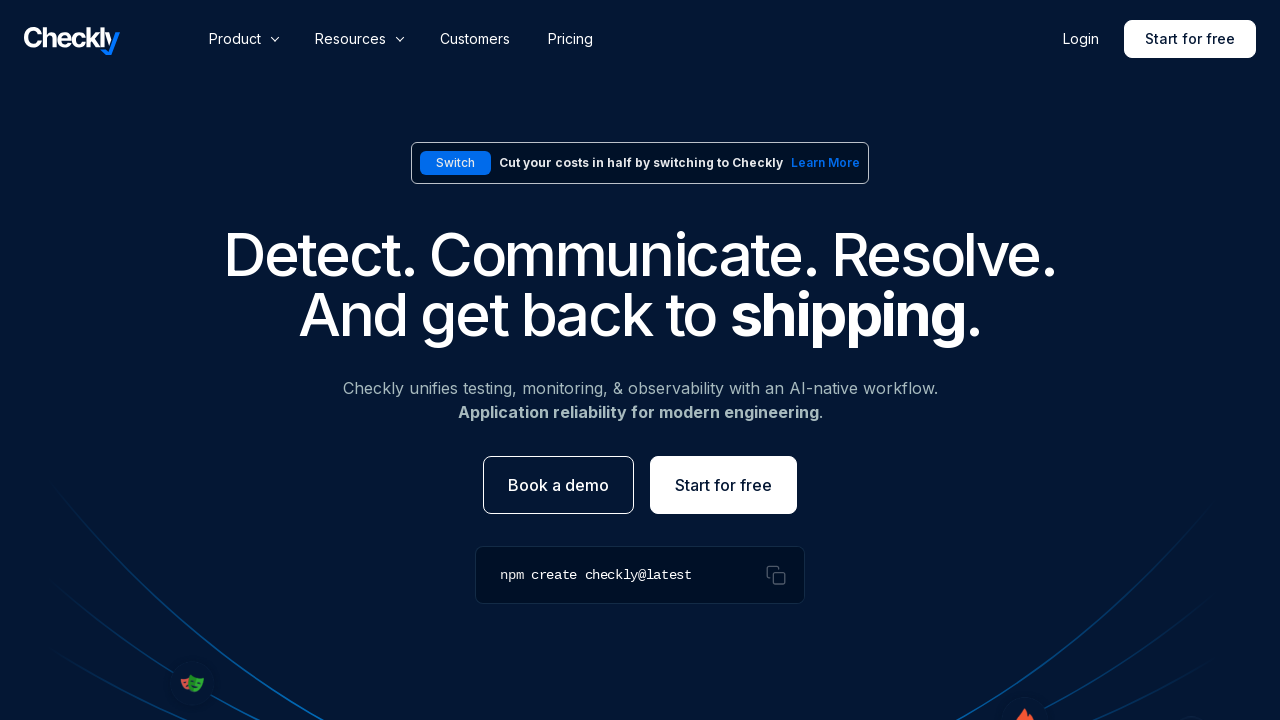

Page fully loaded and DOM content rendered
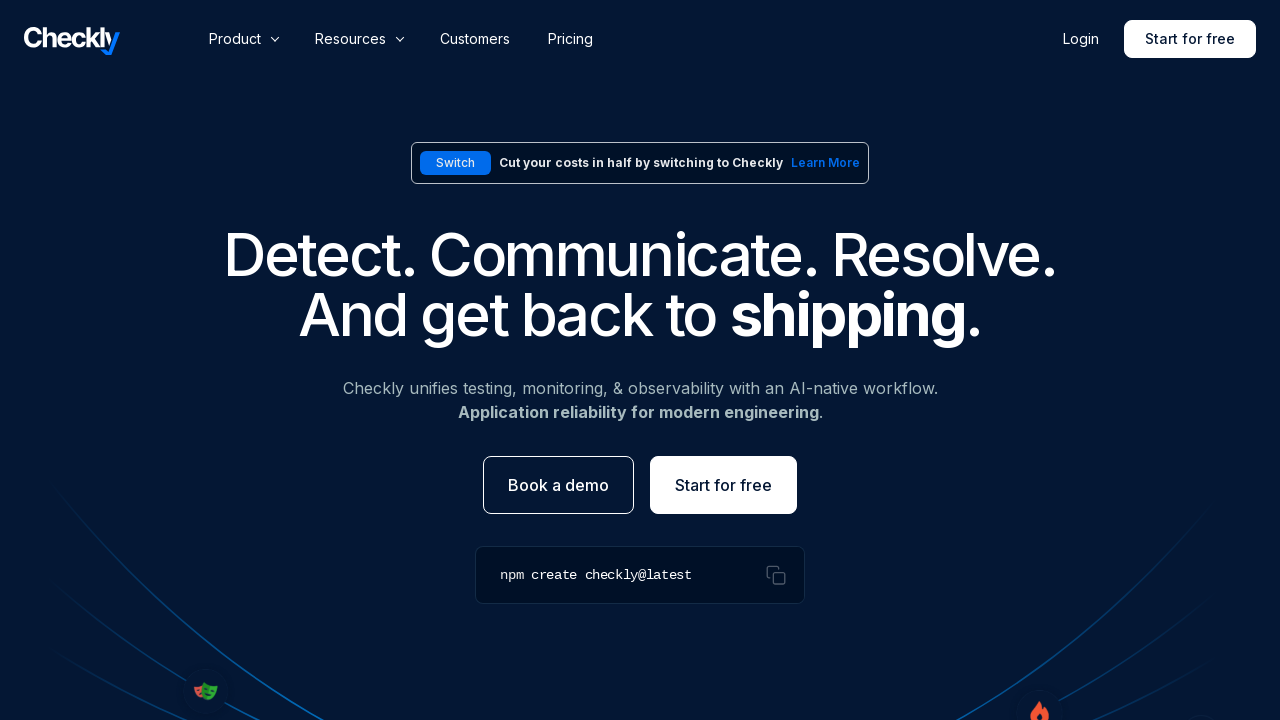

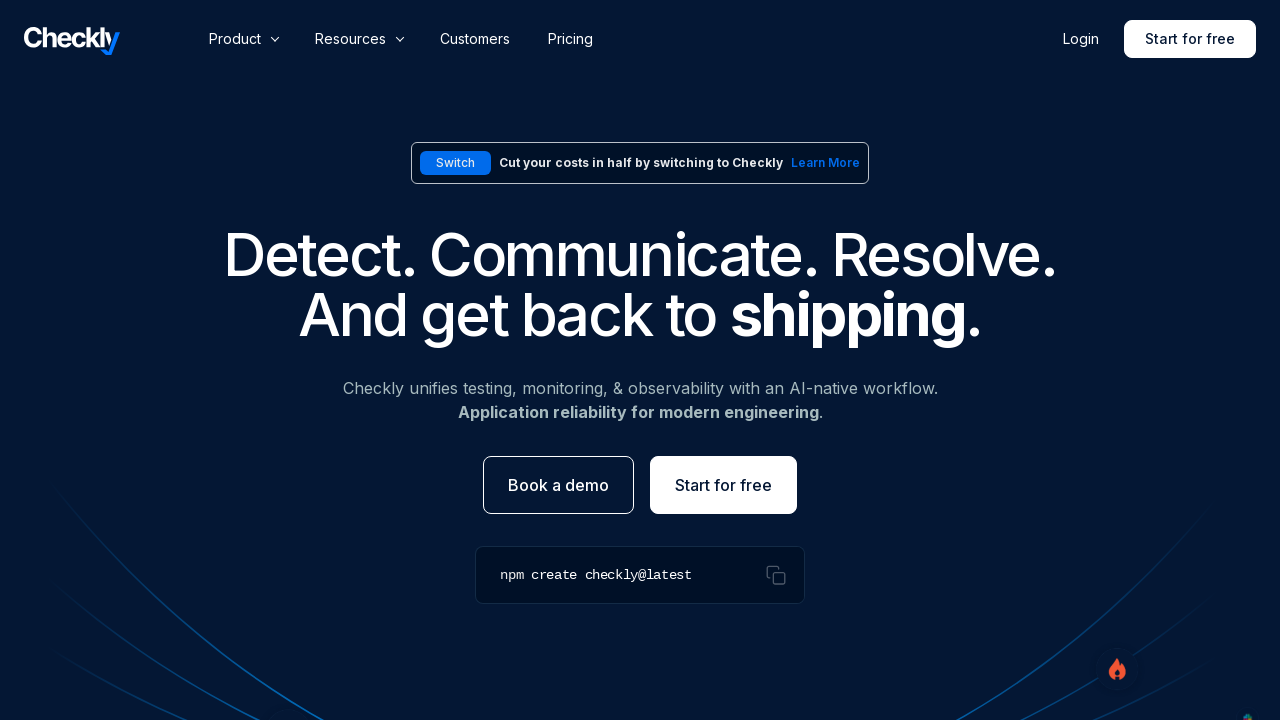